Navigates to the Weather API website and verifies the page loads

Starting URL: https://www.weatherapi.com/

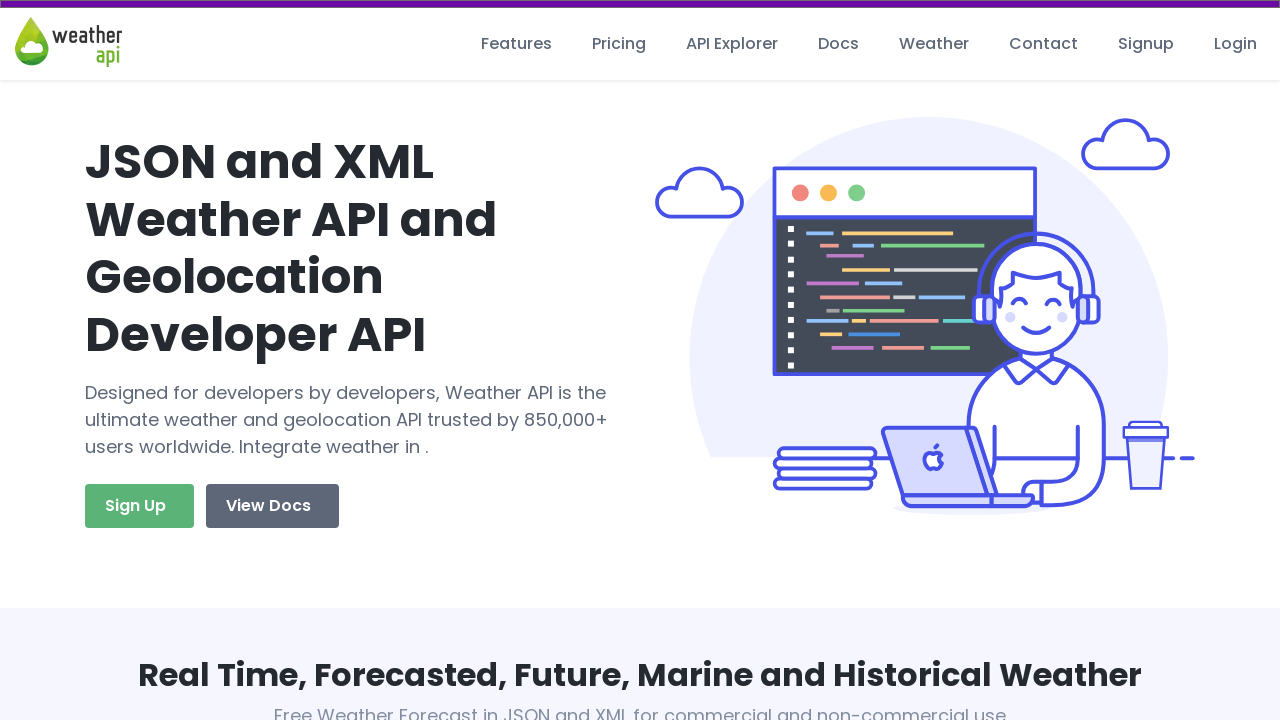

Waited for page DOM content to load on Weather API website
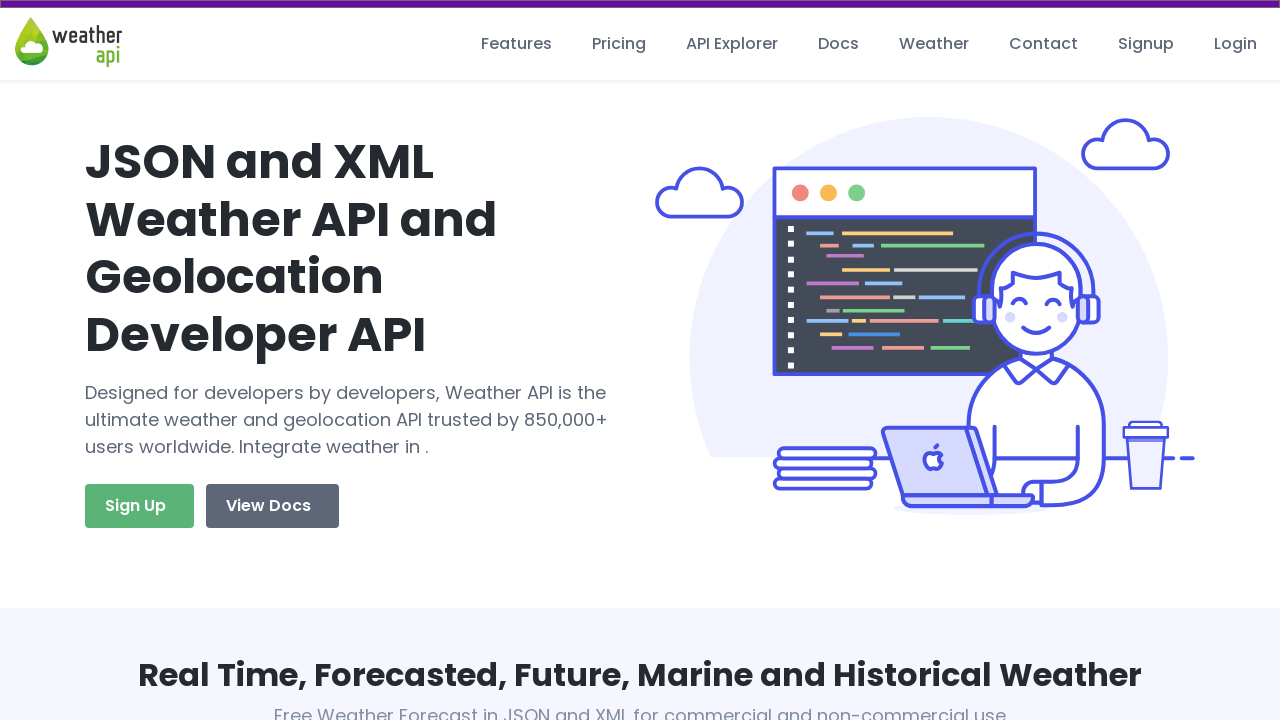

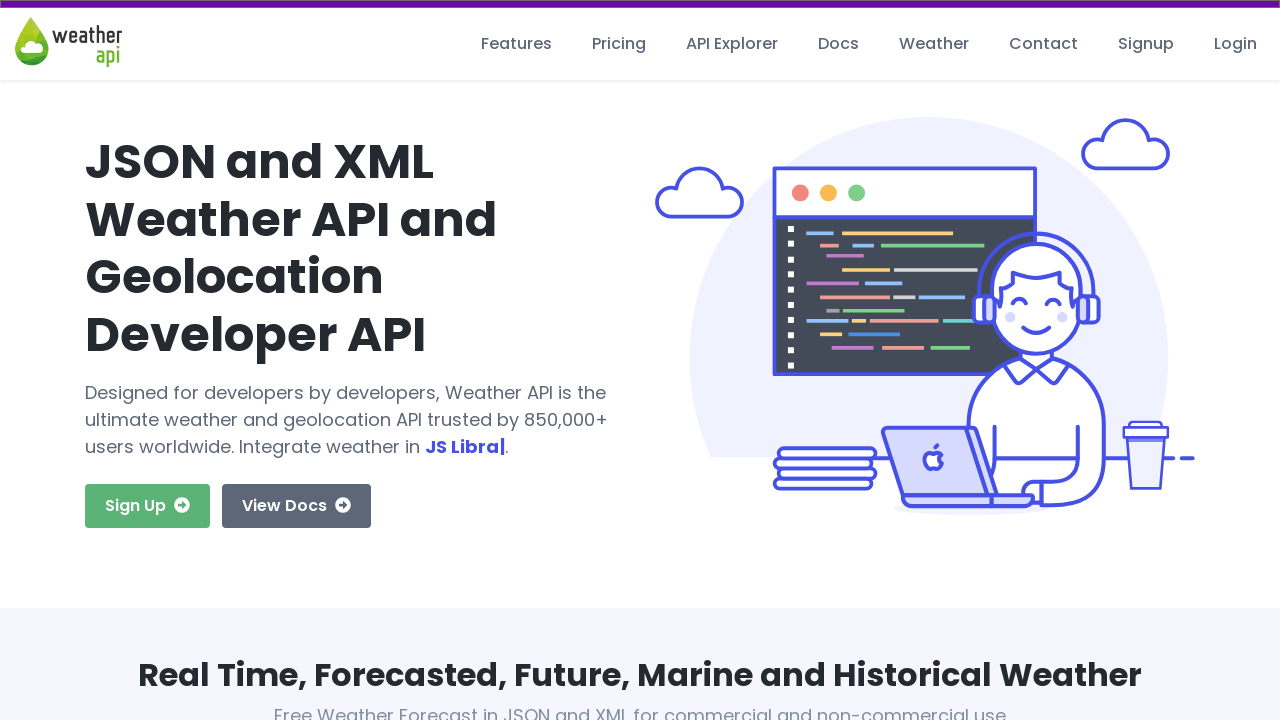